Tests Bank Manager open account functionality by selecting a customer and currency type

Starting URL: https://www.globalsqa.com/angularJs-protractor/BankingProject/#/login

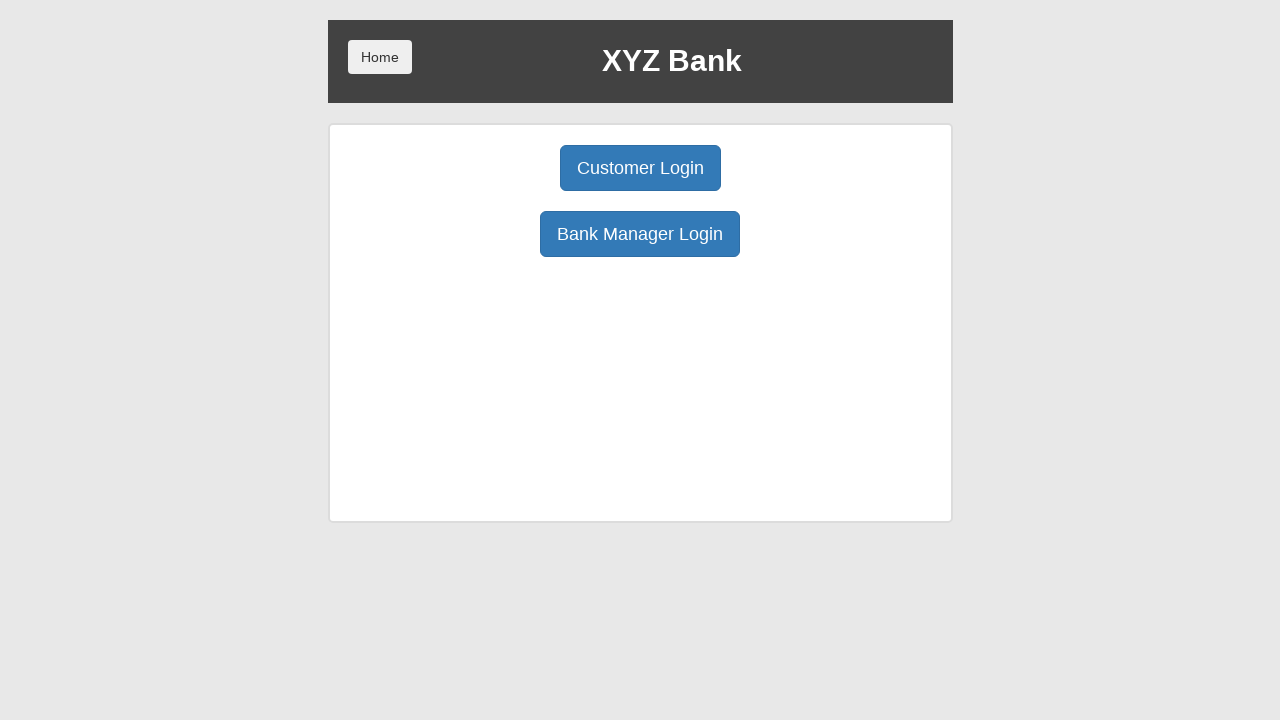

Clicked Bank Manager Login button at (640, 234) on button[ng-click="manager()"]
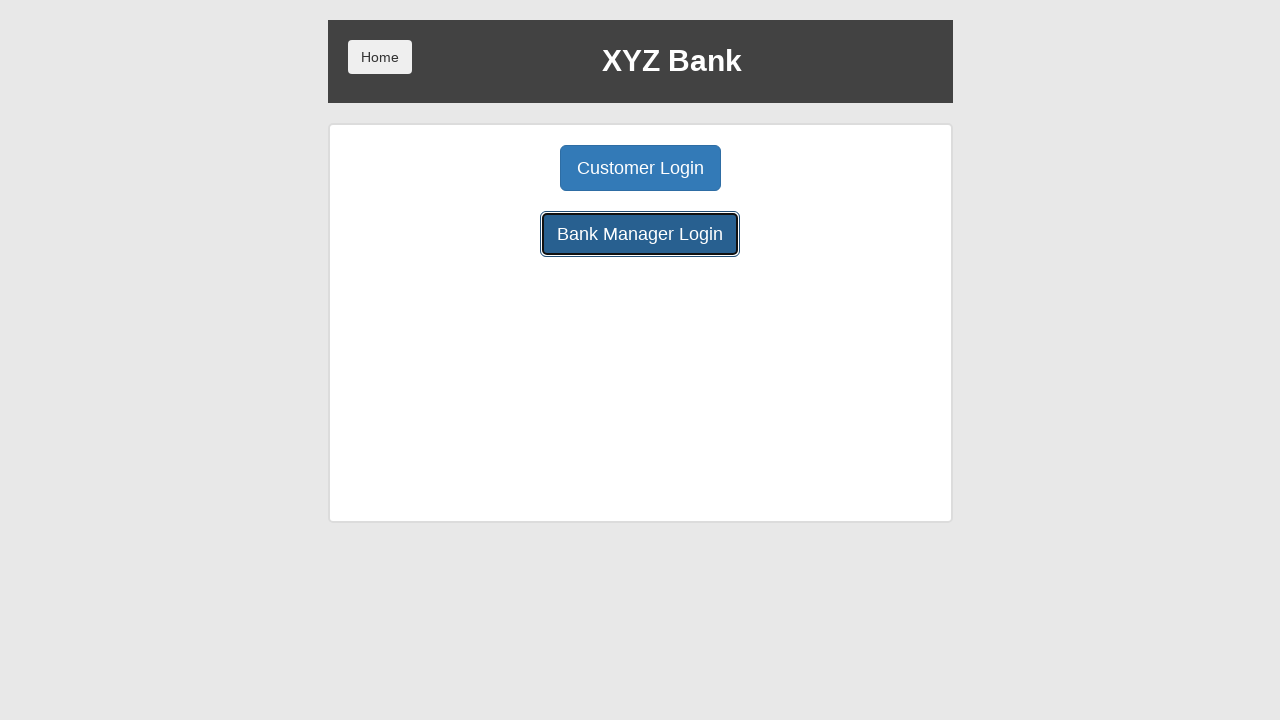

Clicked Open Account button at (654, 168) on button[ng-click="openAccount()"]
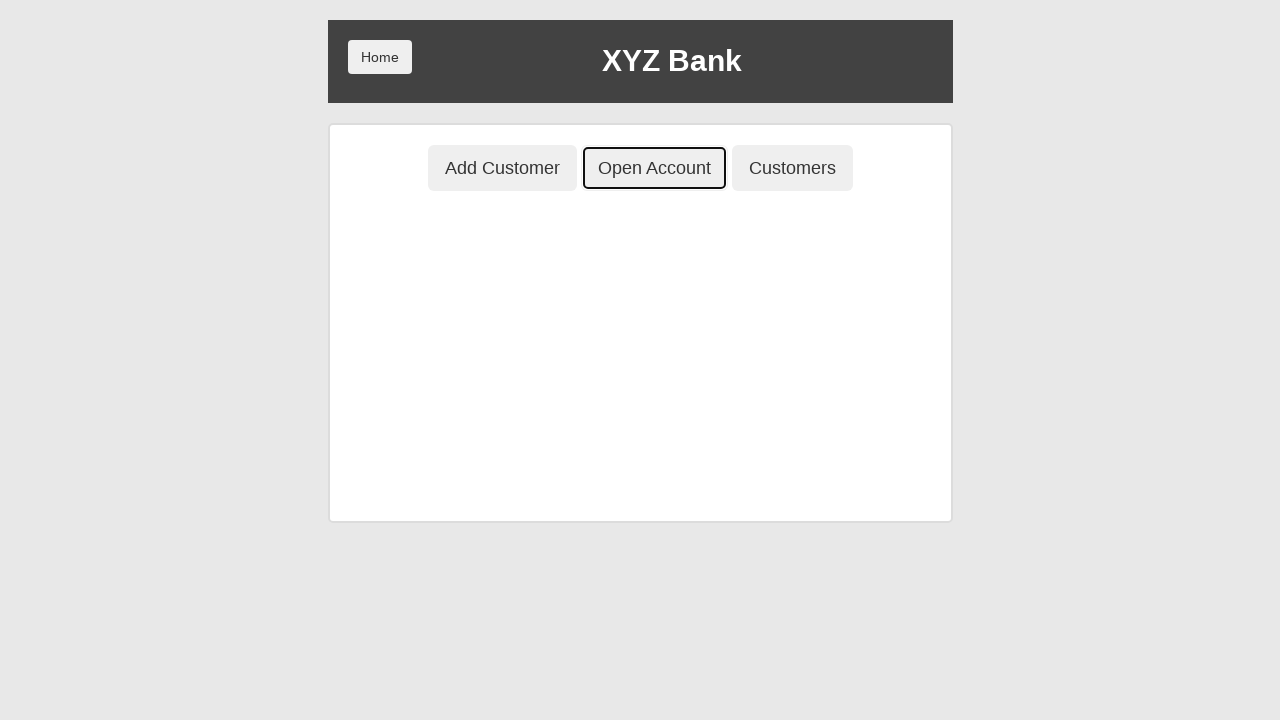

Selected customer 'Harry Potter' from dropdown on select[ng-model="custId"]
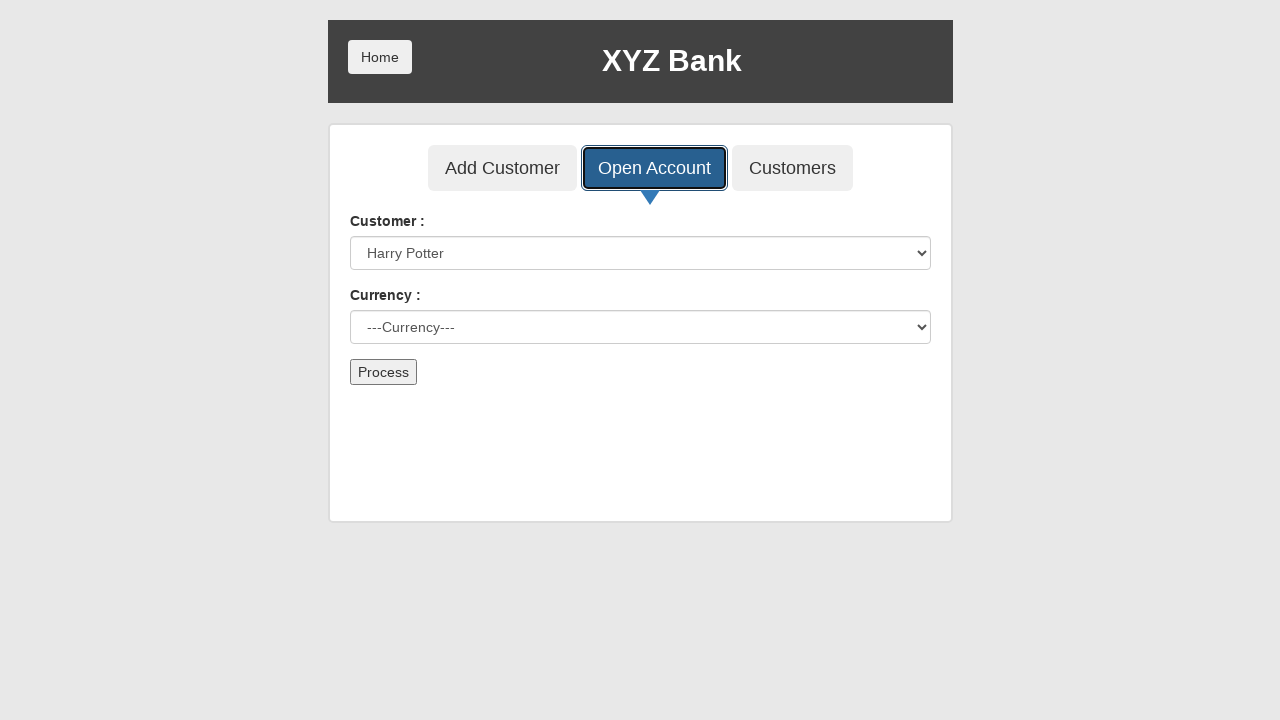

Selected currency type 'Dollar' on select[ng-model="currency"]
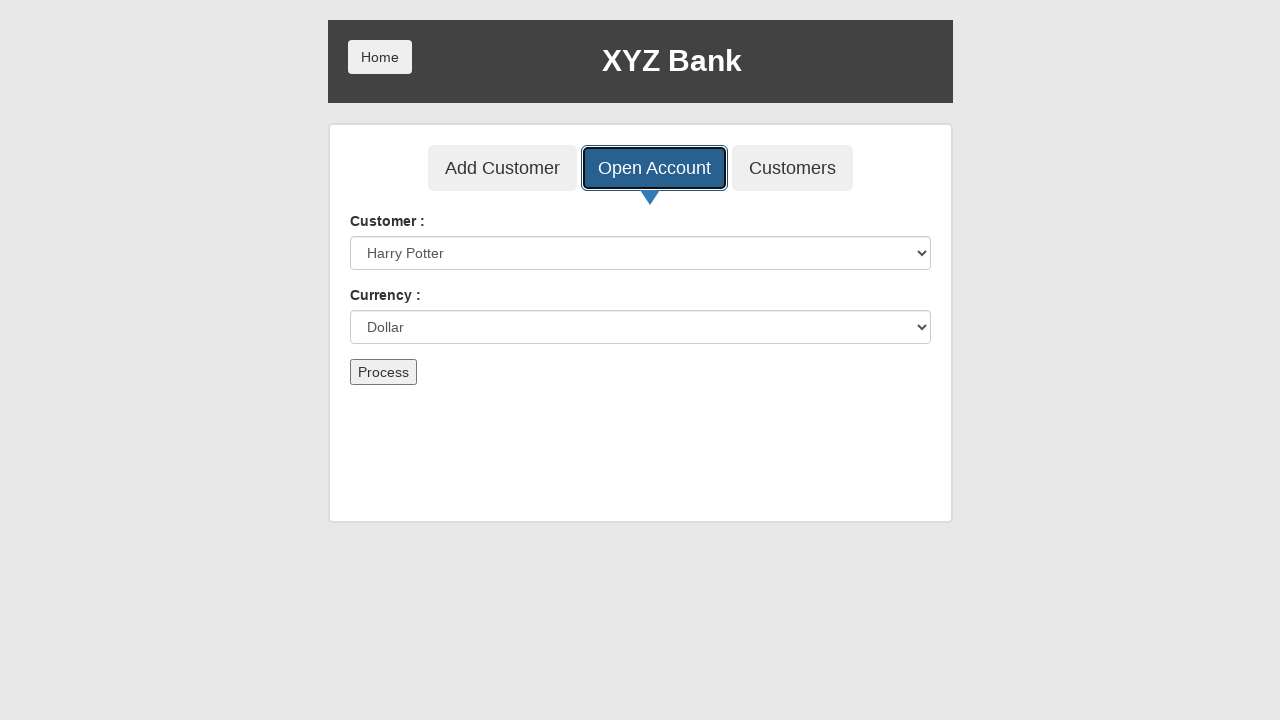

Submitted open account form at (383, 372) on button[type="submit"]
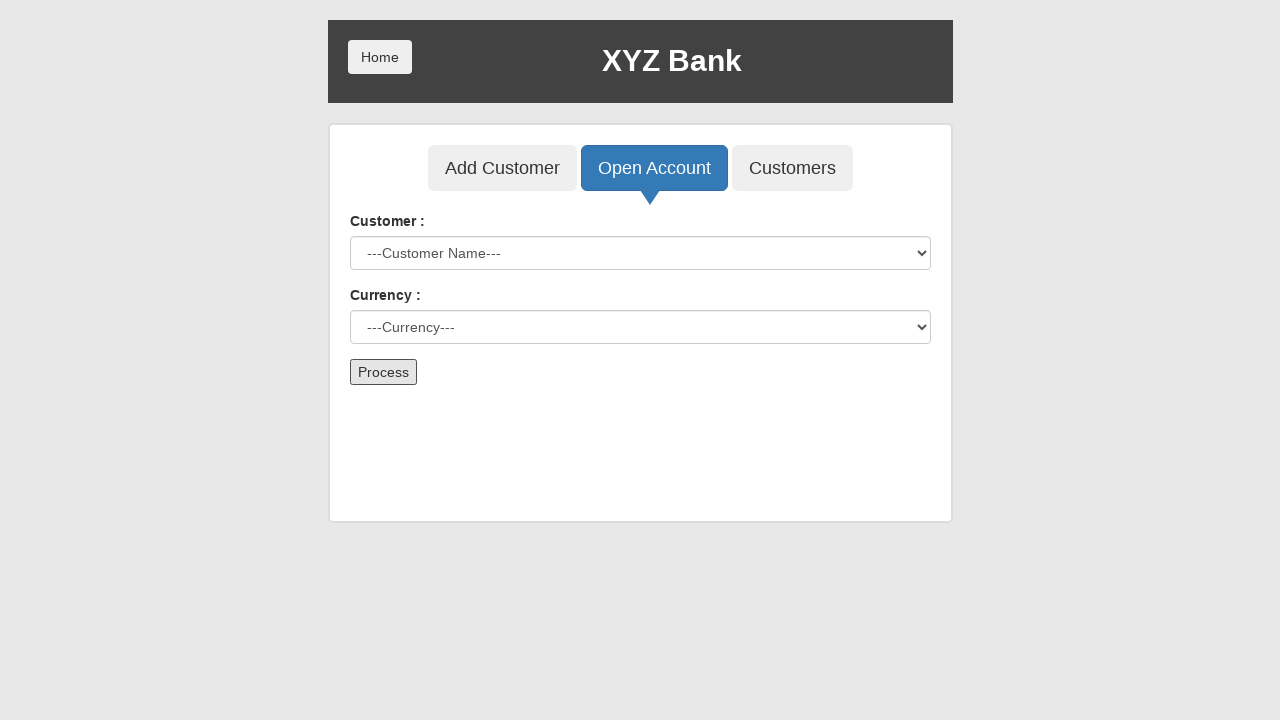

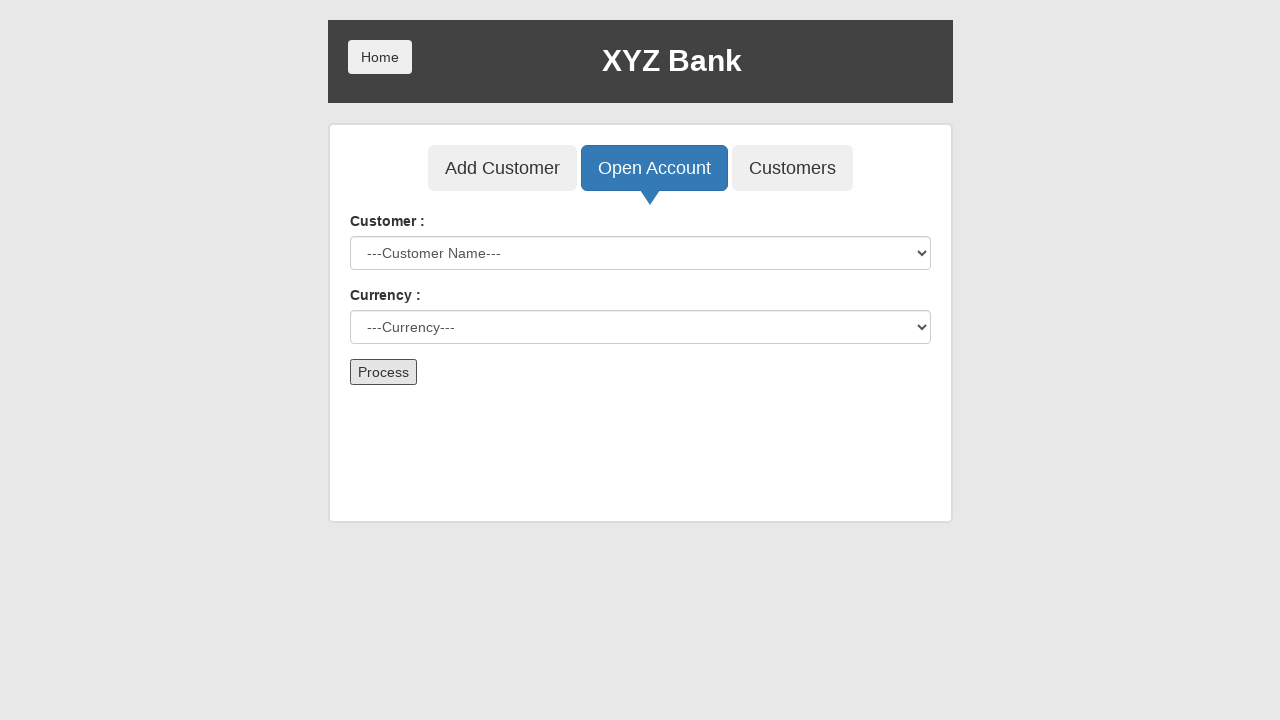